Tests button clicking functionality by navigating to a buttons test page and clicking on button three

Starting URL: https://www.automationtesting.co.uk/buttons.html

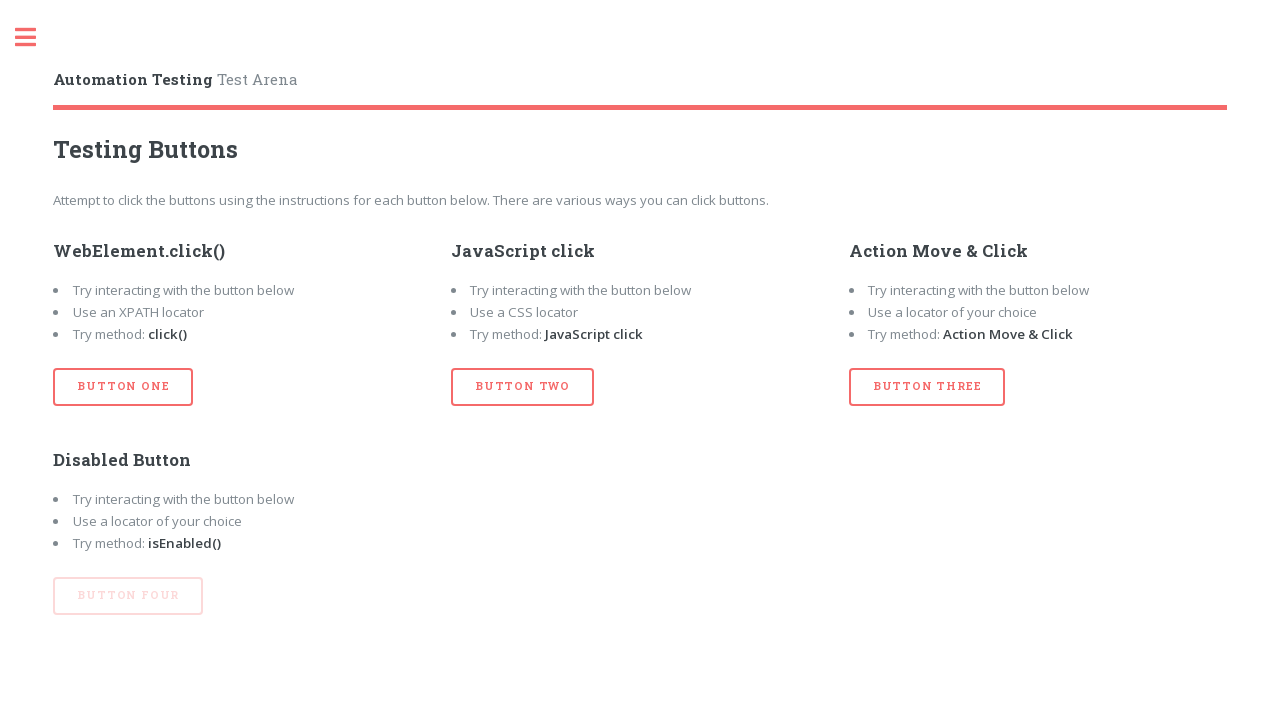

Navigated to buttons test page
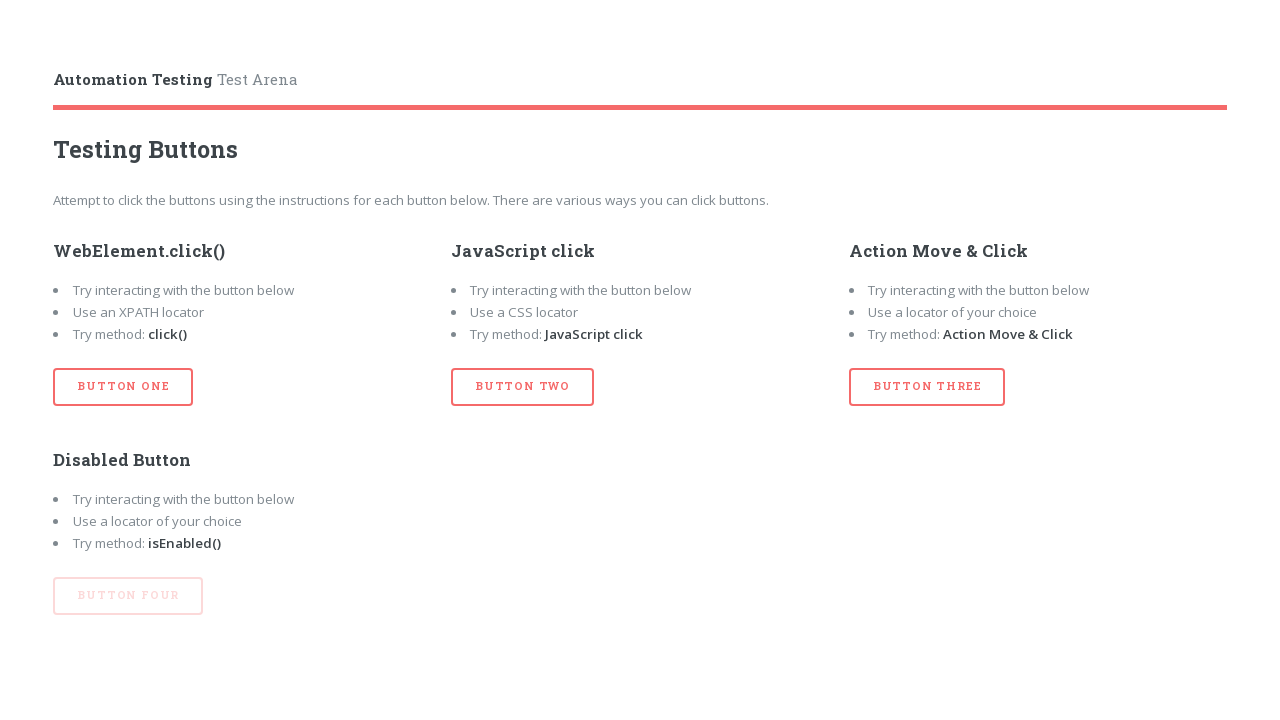

Clicked button three at (927, 387) on button#btn_three
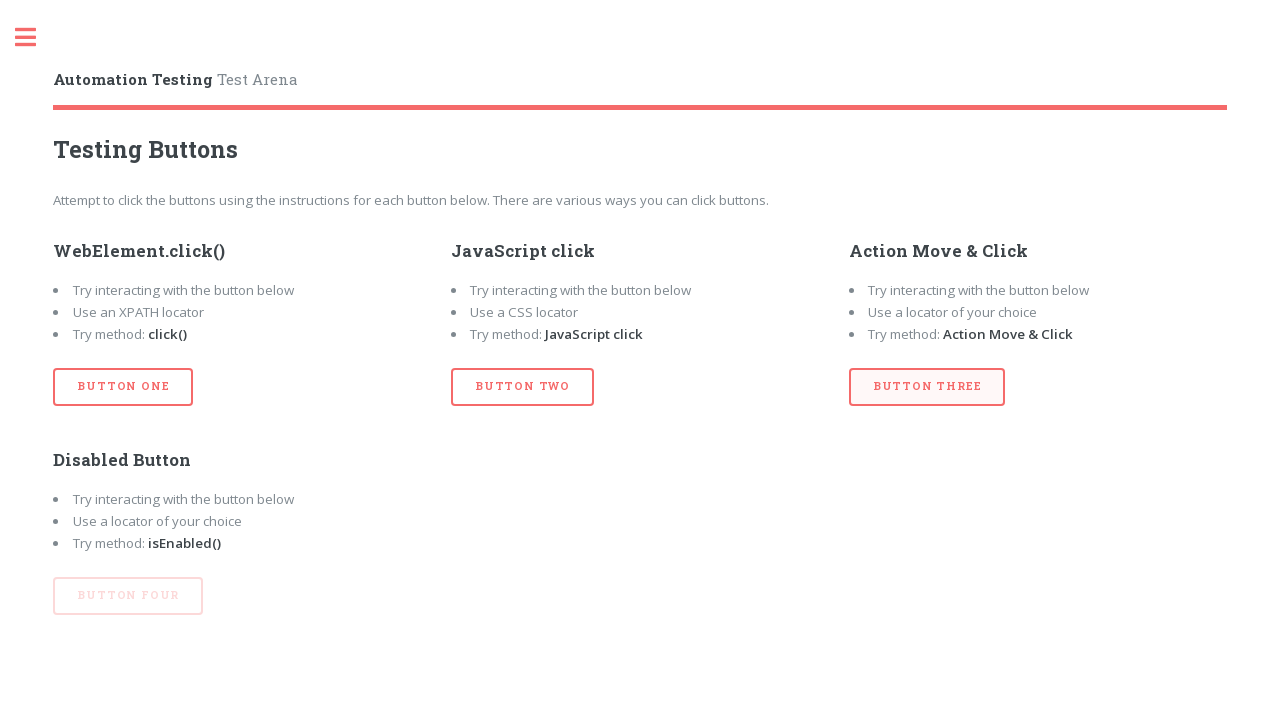

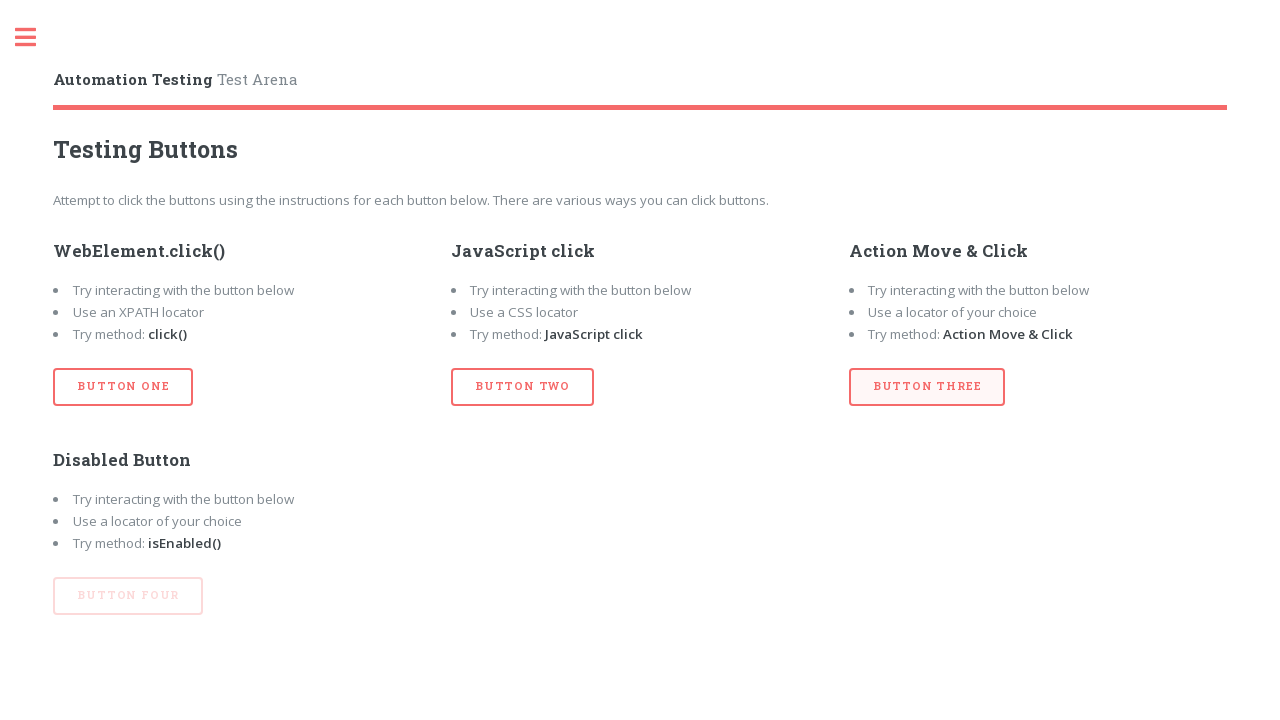